Tests the complete flight booking flow on BlazeDemo by selecting departure city (Boston) and destination (New York), choosing a flight from results, filling in passenger and payment information, and completing the purchase.

Starting URL: https://blazedemo.com/

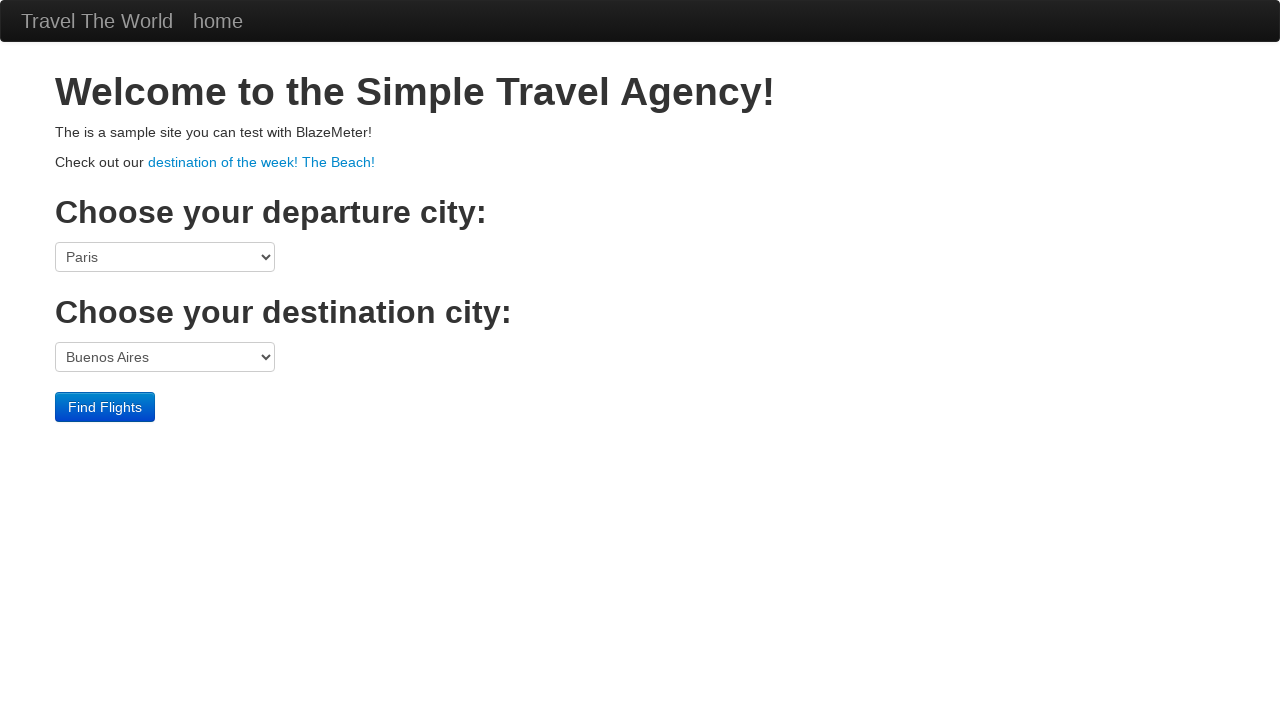

BlazeDemo homepage loaded and content verified
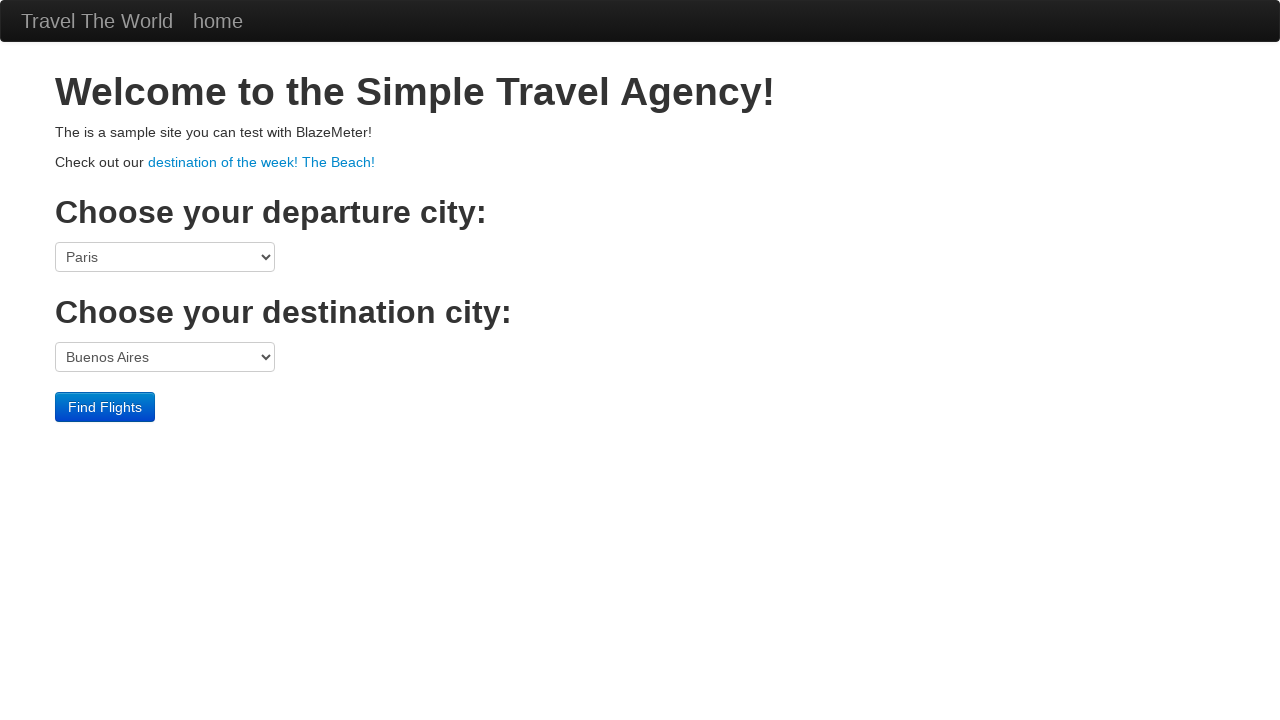

Selected Boston as departure city on select[name='fromPort']
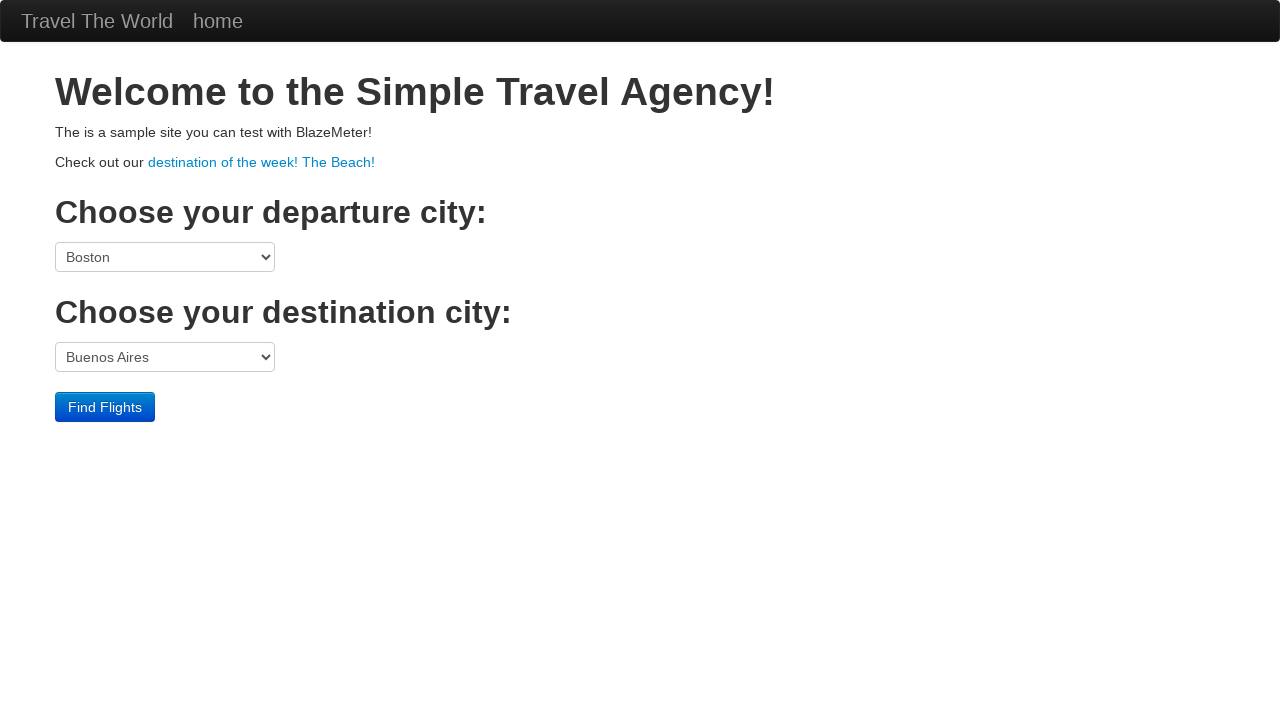

Selected New York as destination city on select[name='toPort']
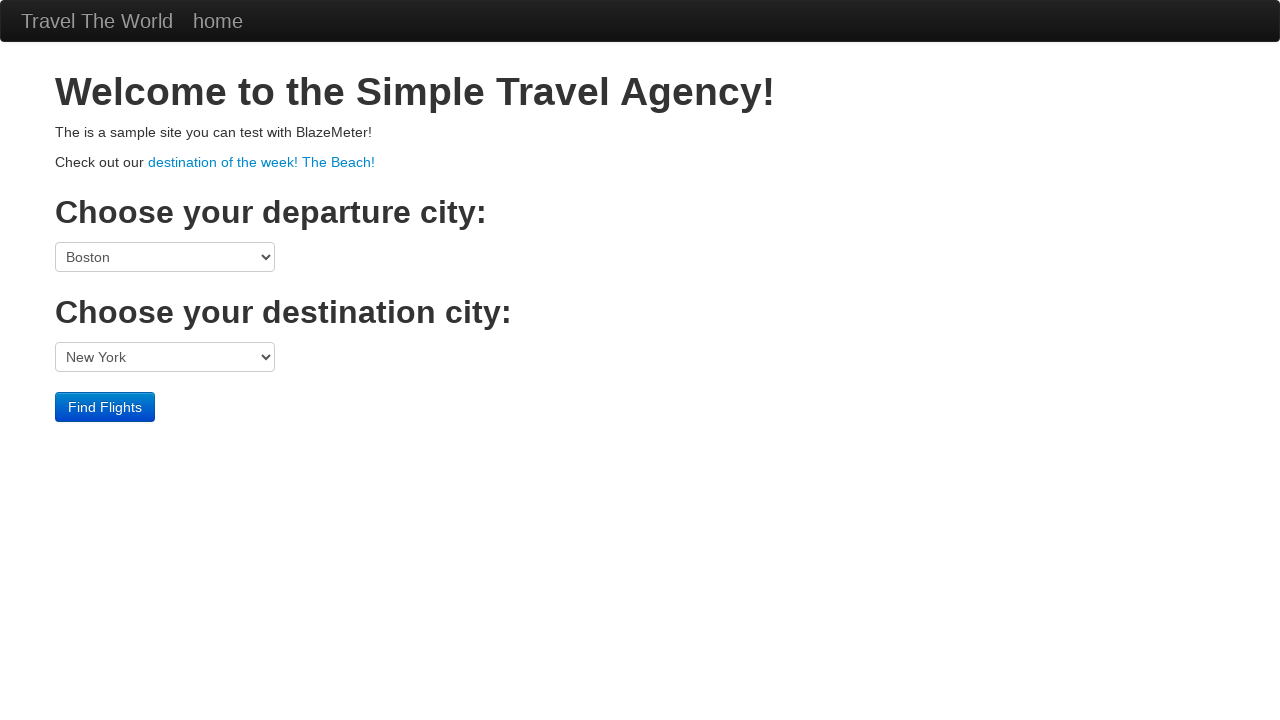

Clicked Find Flights button at (105, 407) on .btn-primary
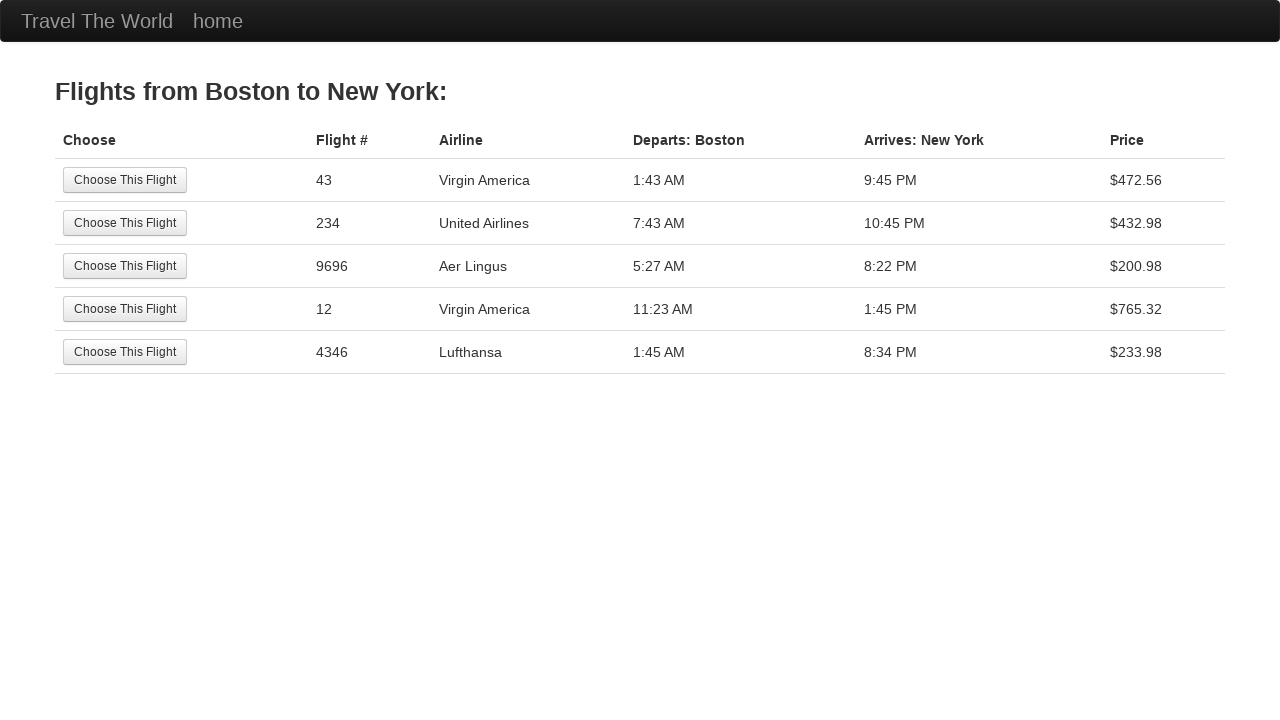

Flight results page loaded
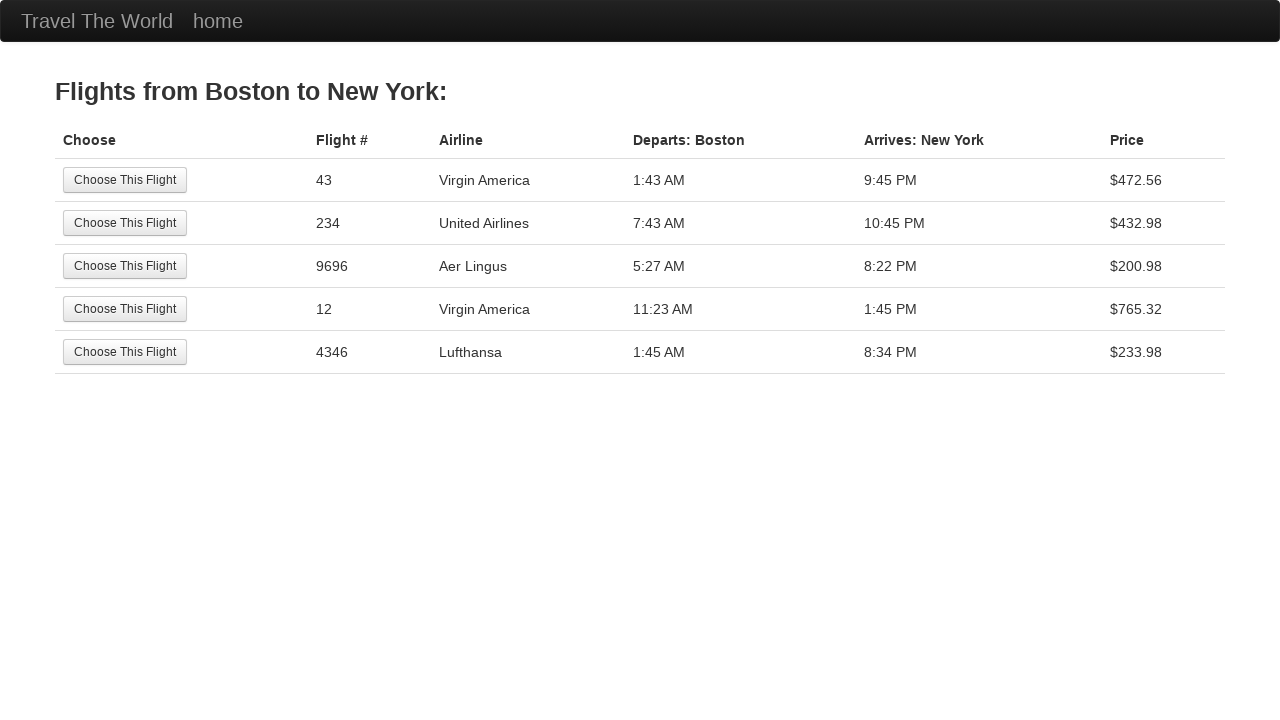

Selected third flight option from results at (125, 266) on tr:nth-child(3) .btn
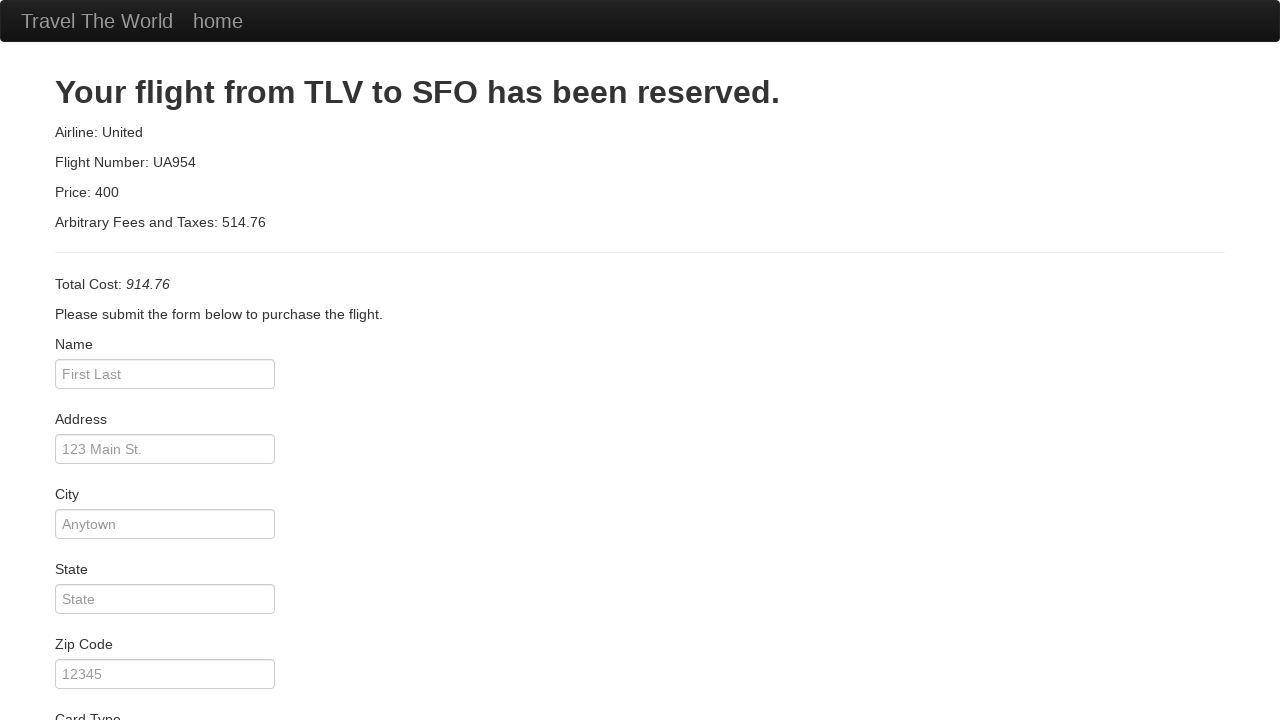

Purchase form page loaded
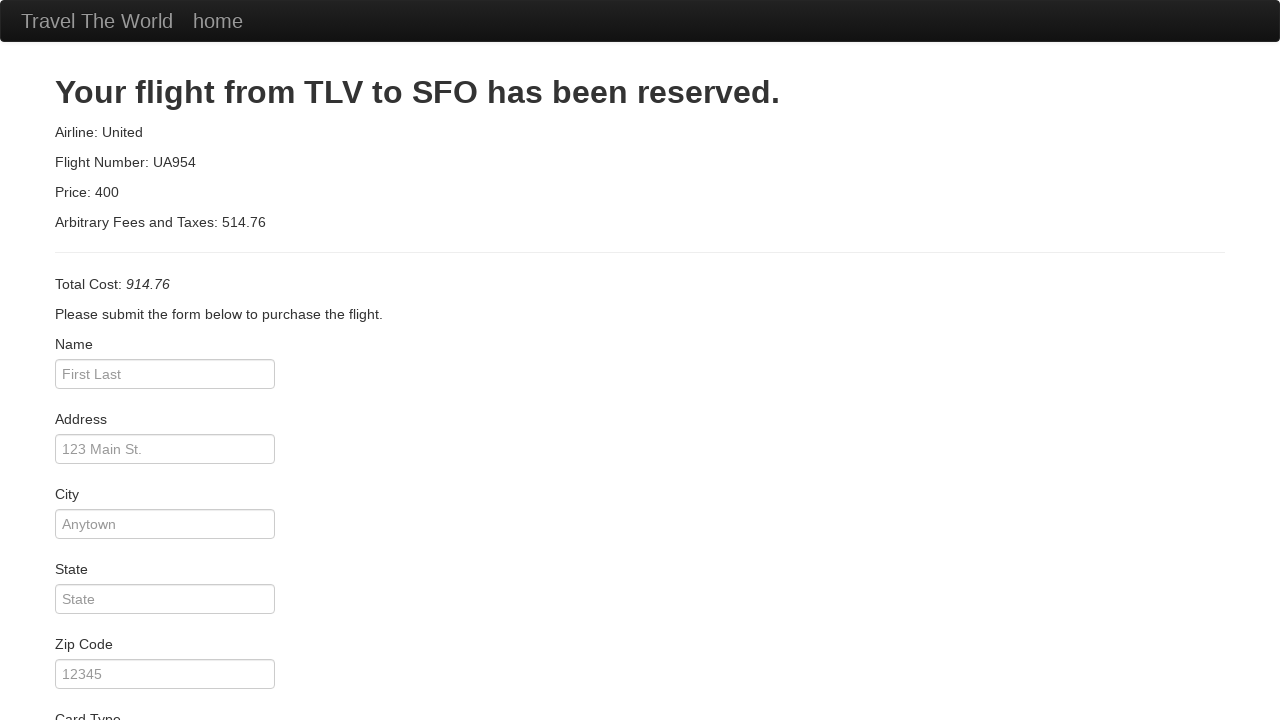

Clicked on passenger name field at (165, 374) on #inputName
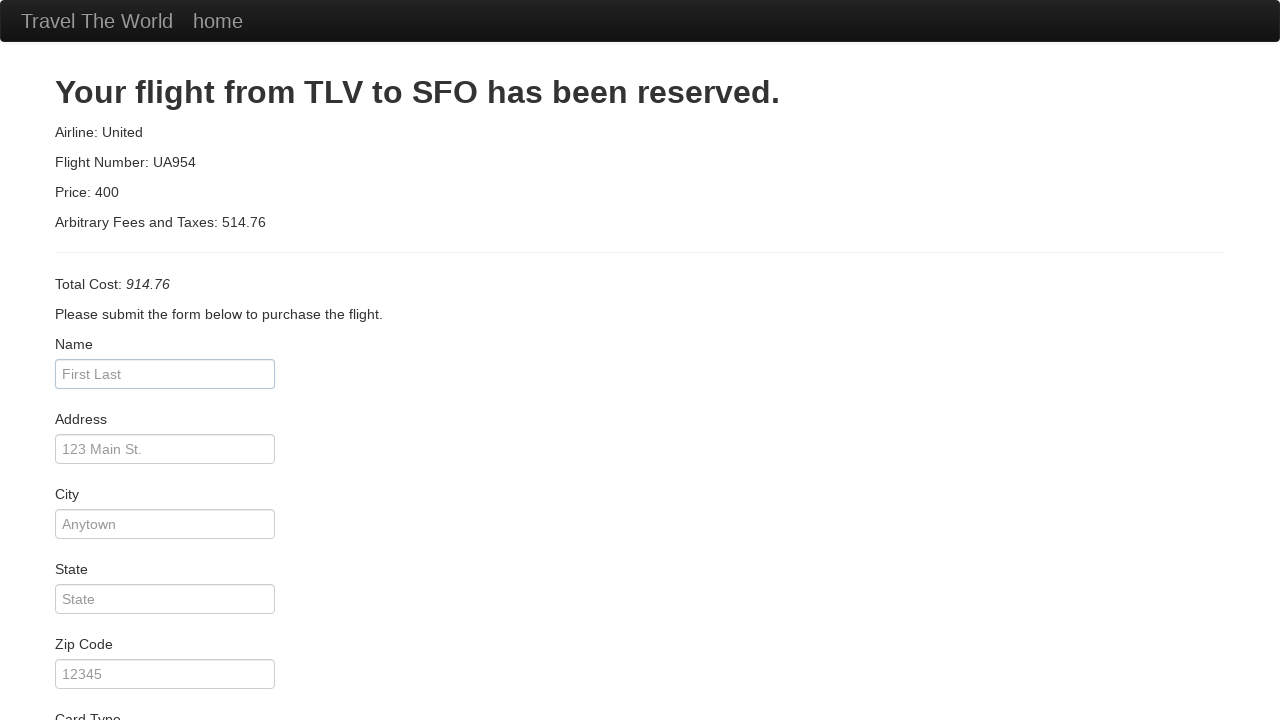

Entered passenger name 'John' on #inputName
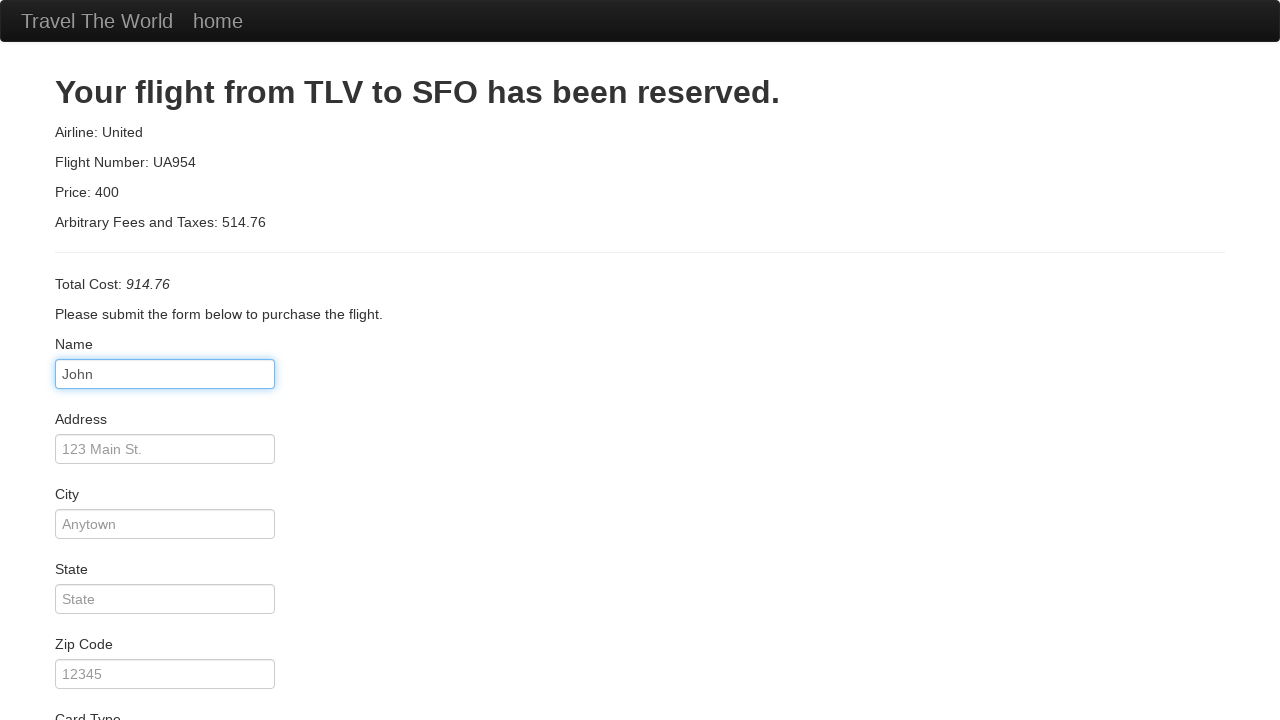

Clicked on address field at (165, 449) on #address
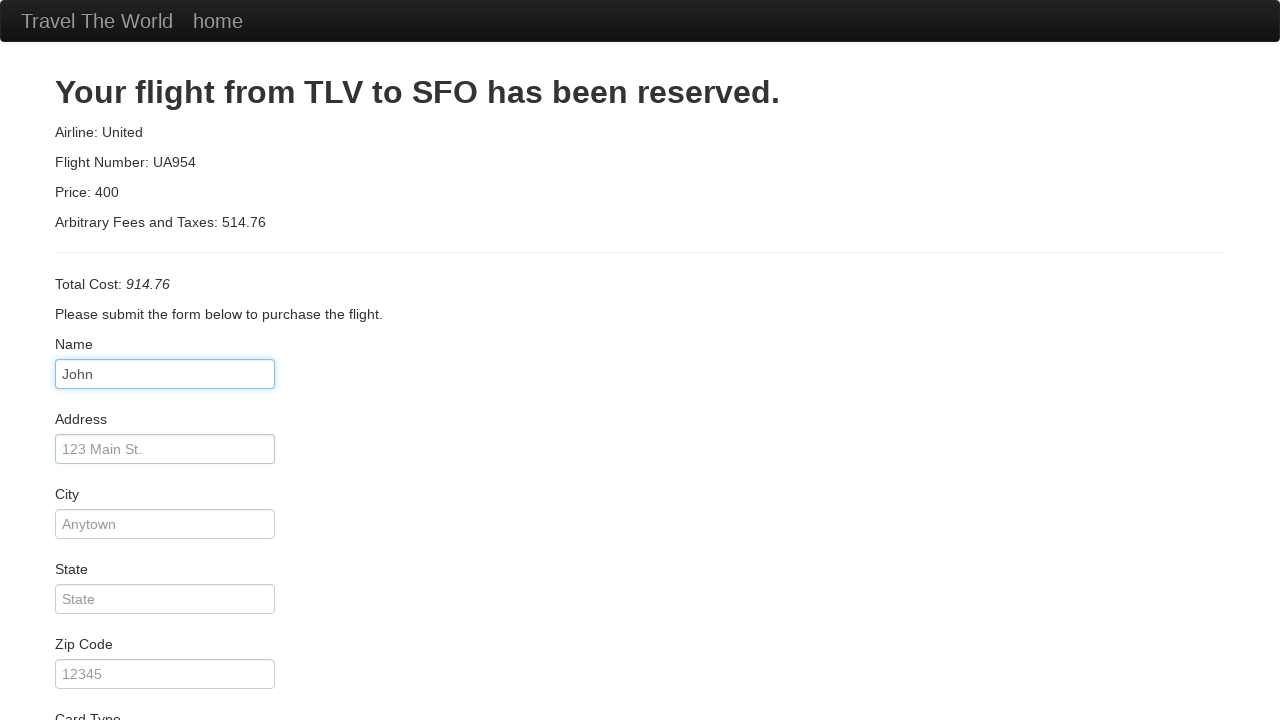

Entered address 'Smith' on #address
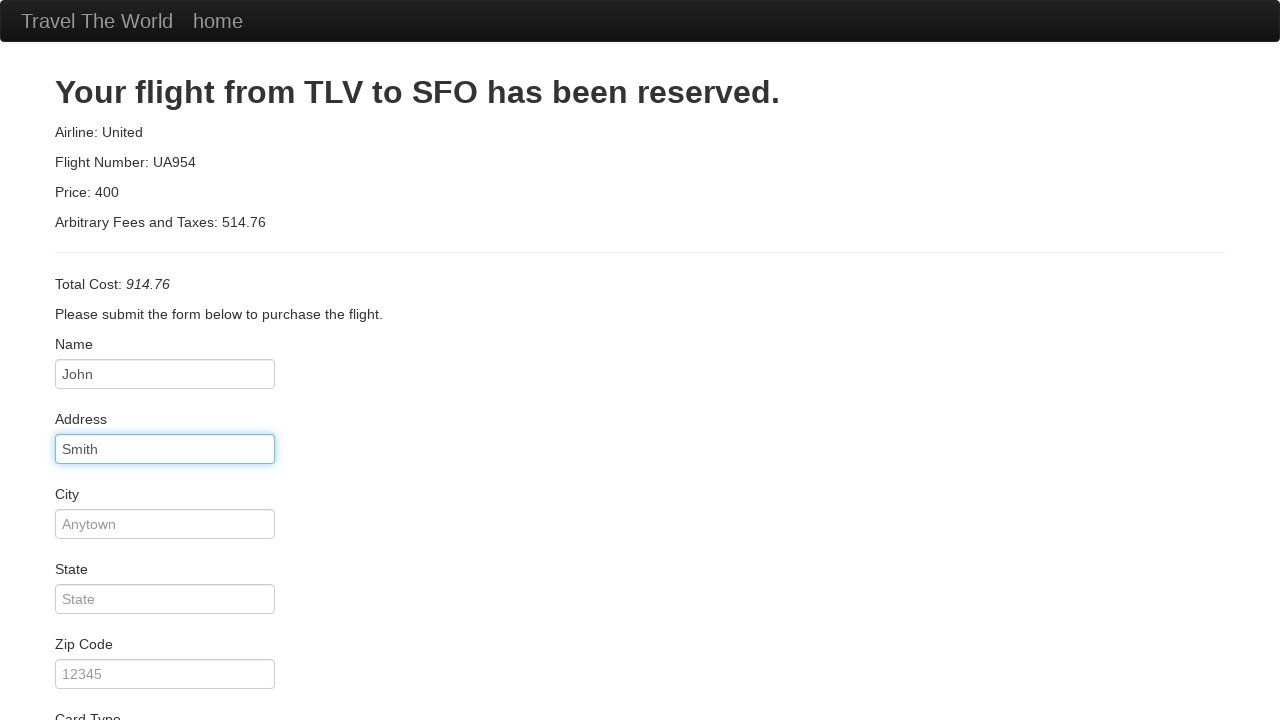

Clicked on city field at (165, 524) on #city
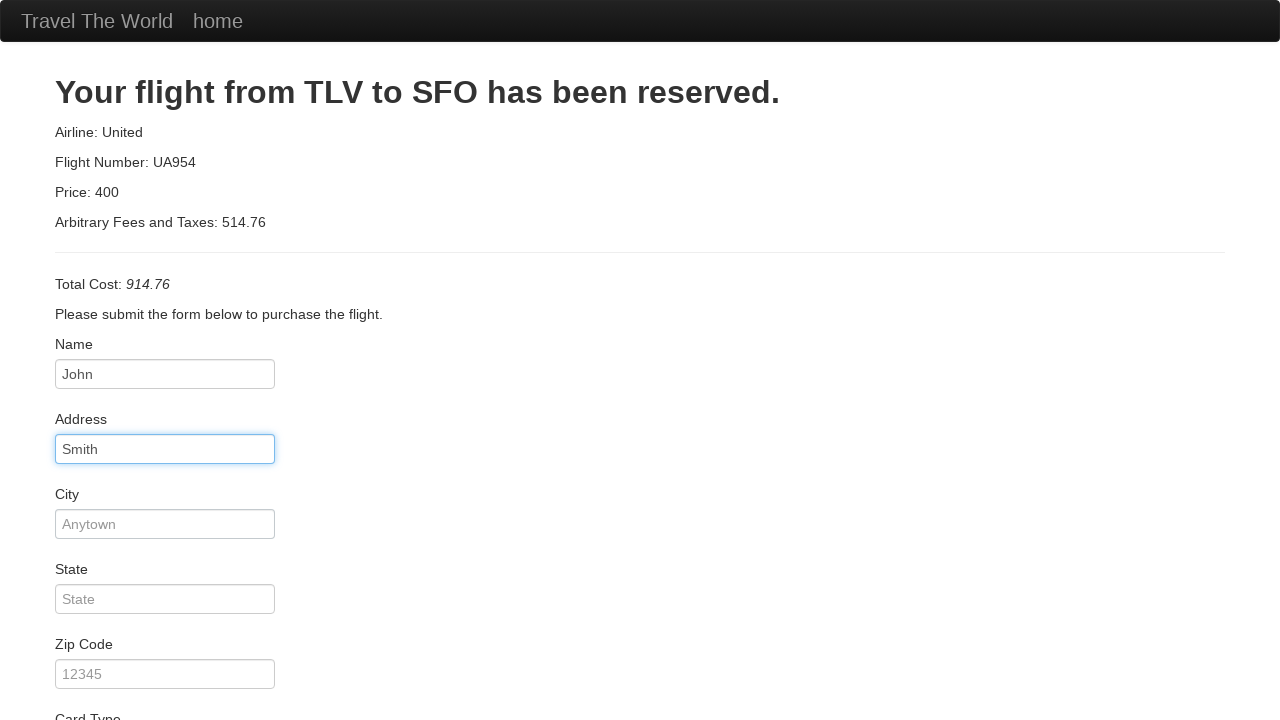

Entered city 'Anytown' on #city
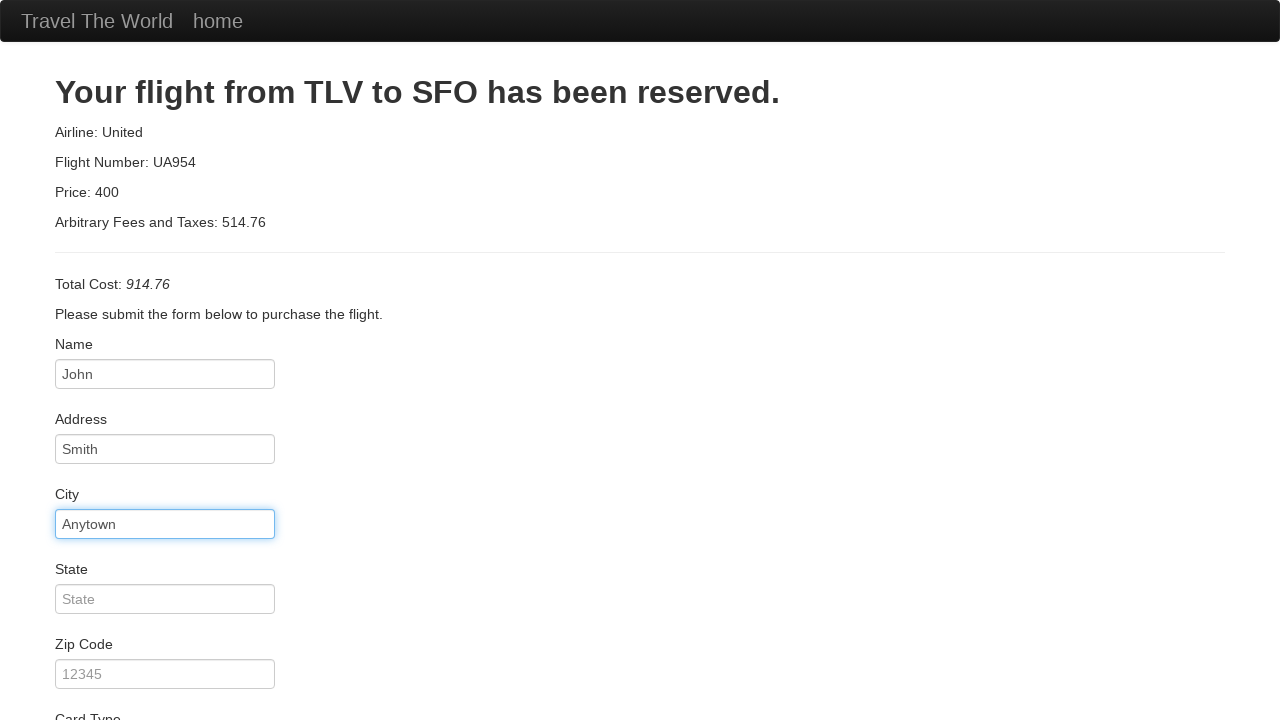

Clicked on state field at (165, 599) on #state
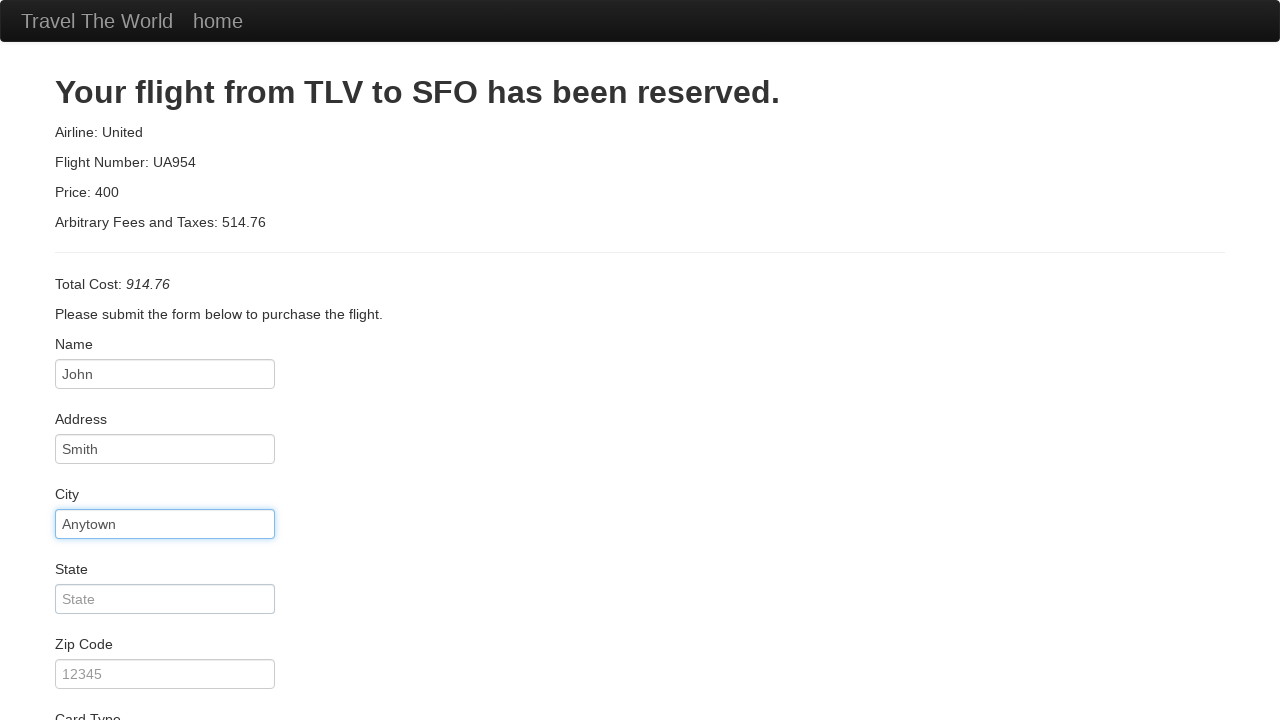

Entered state 'California' on #state
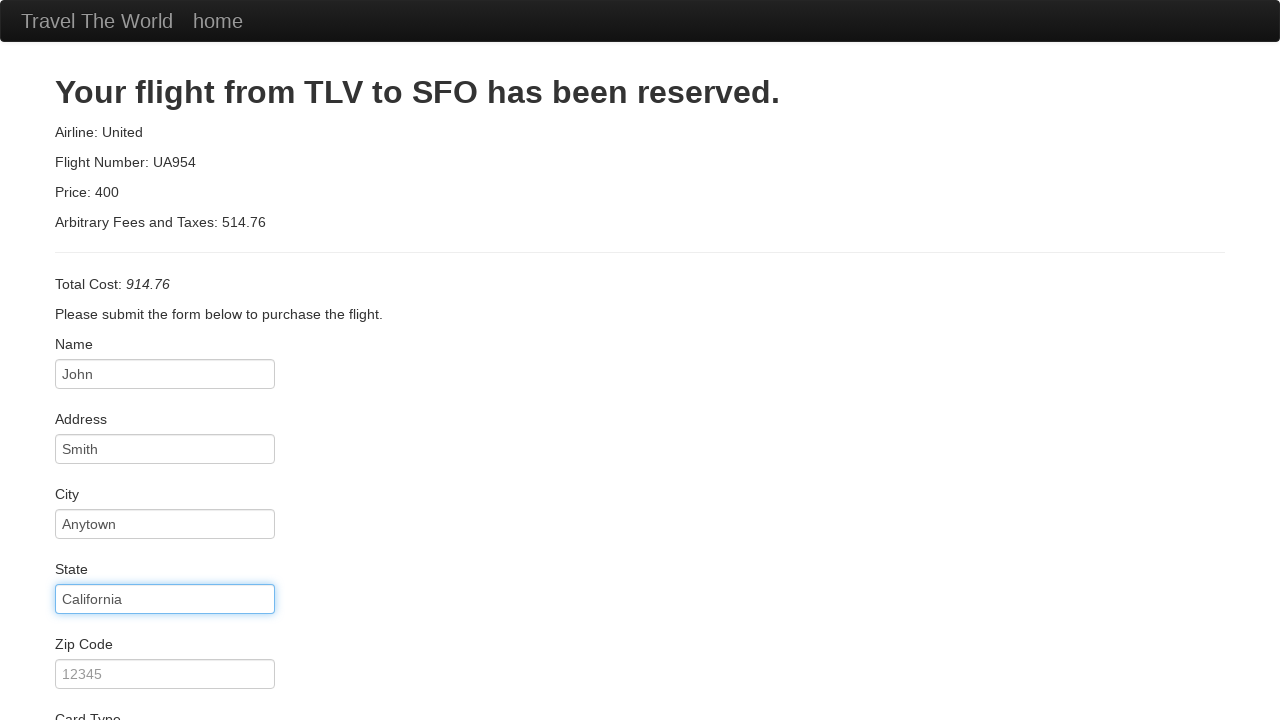

Clicked on zip code field at (165, 674) on #zipCode
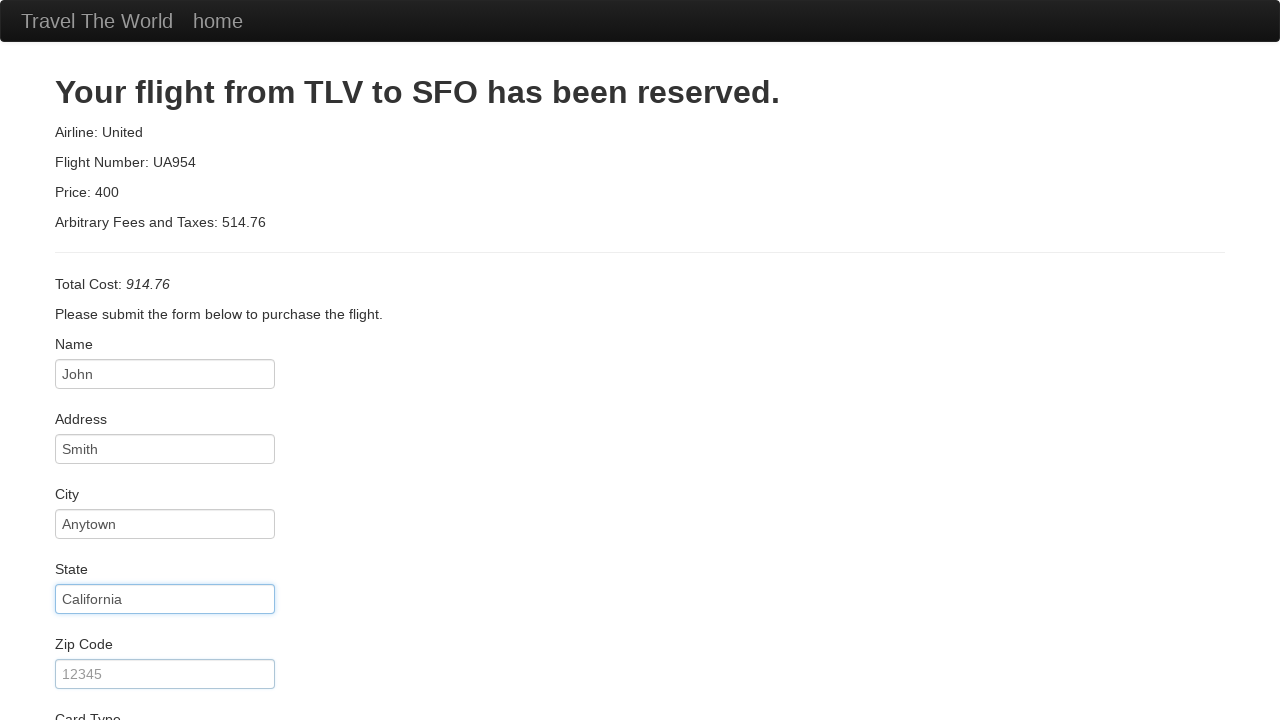

Entered zip code '12345' on #zipCode
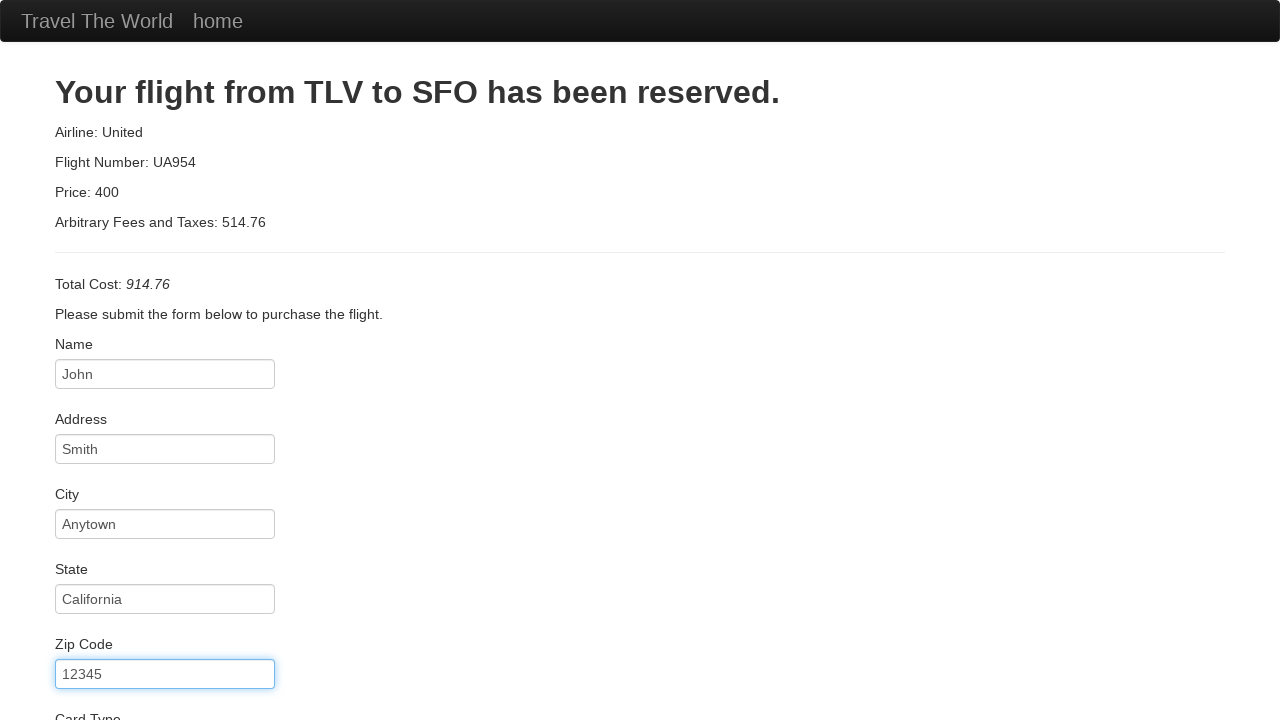

Clicked on credit card number field at (165, 380) on #creditCardNumber
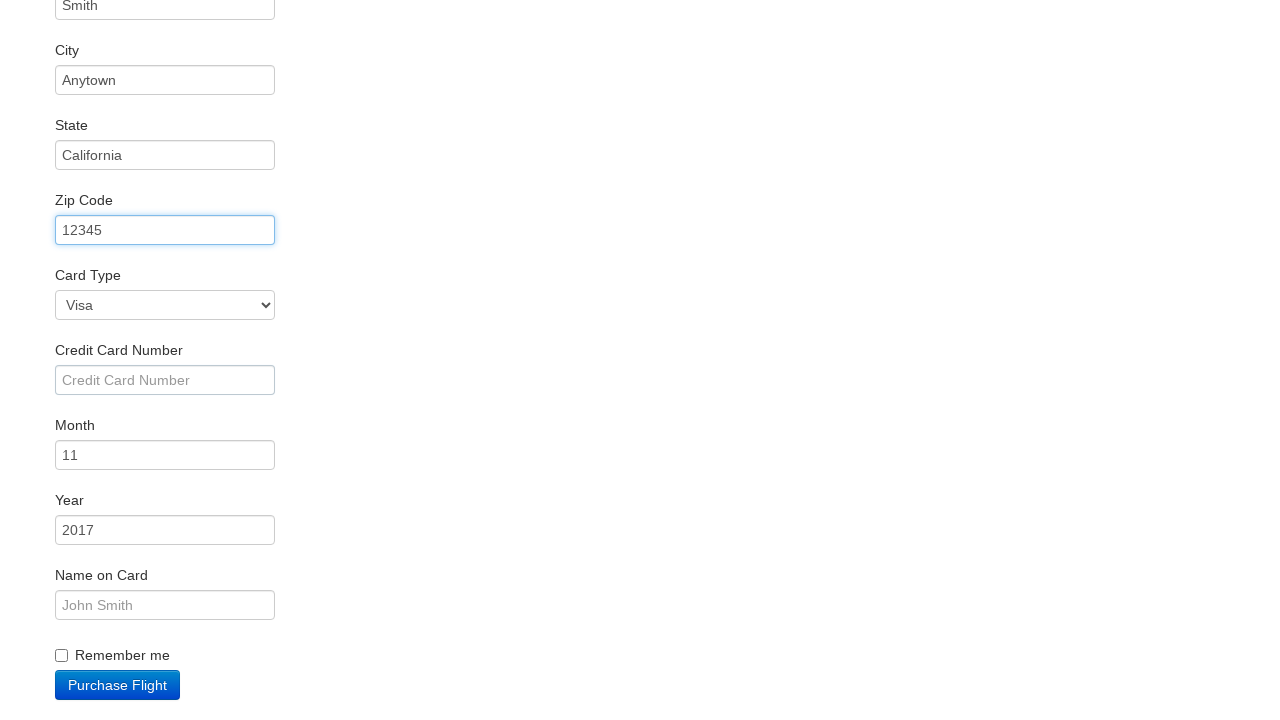

Entered credit card number on #creditCardNumber
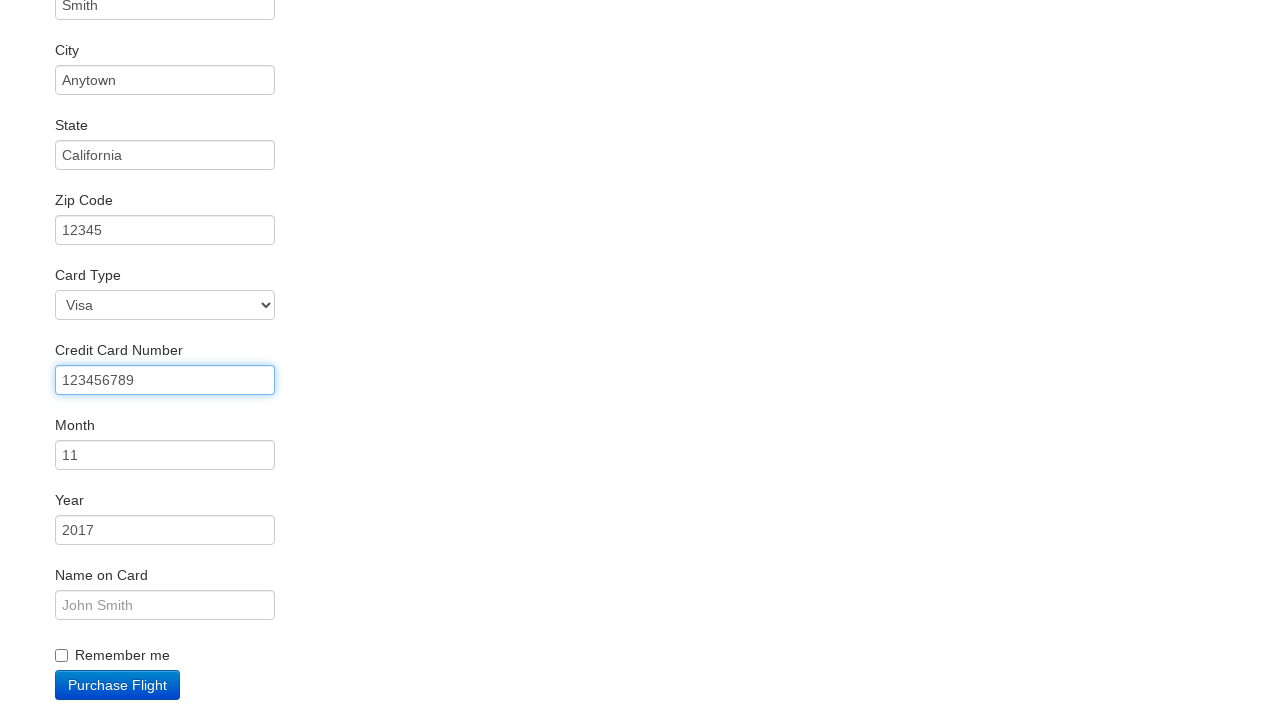

Clicked on name on card field at (165, 605) on #nameOnCard
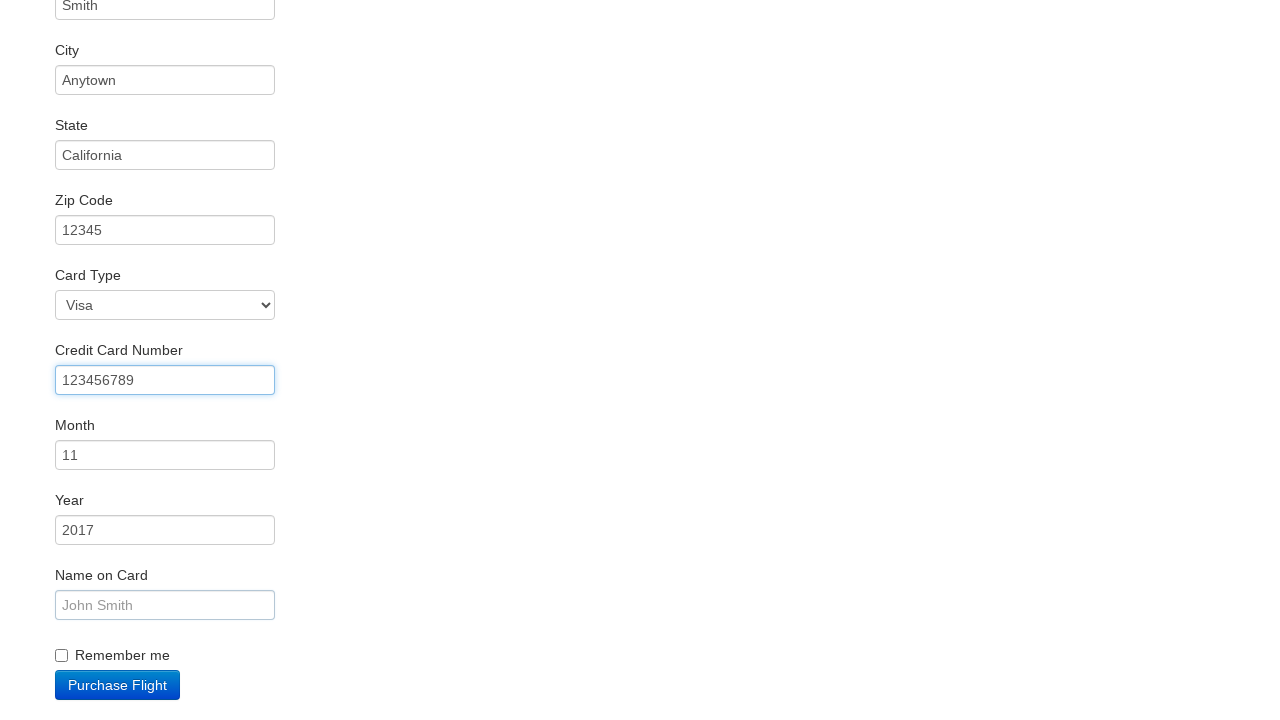

Entered cardholder name 'John Smith' on #nameOnCard
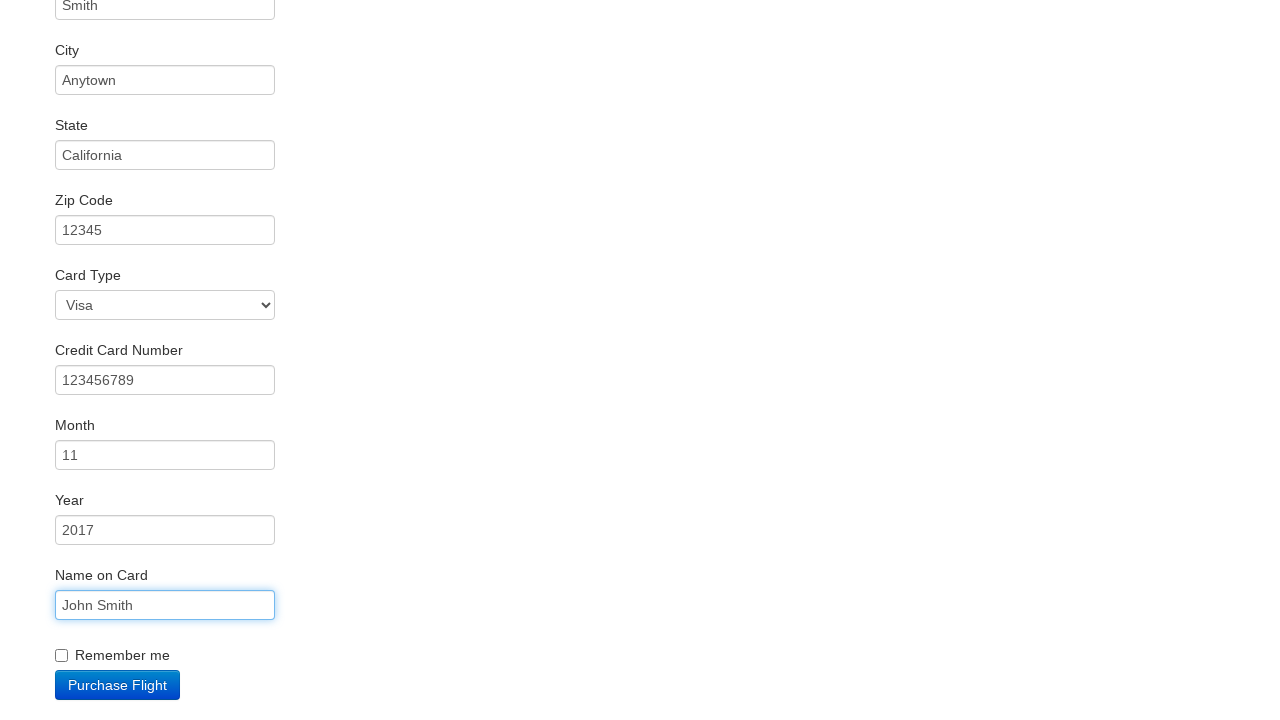

Clicked Purchase Flight button to complete booking at (118, 685) on .btn-primary
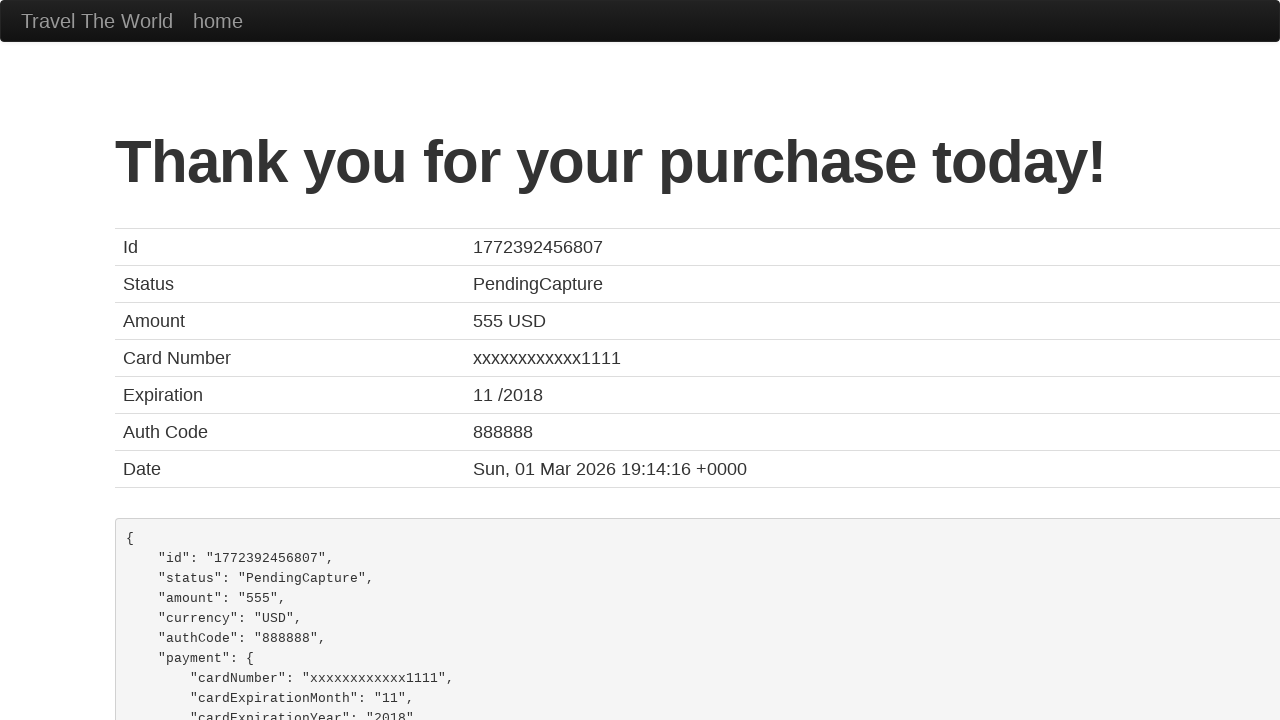

Confirmation page header loaded
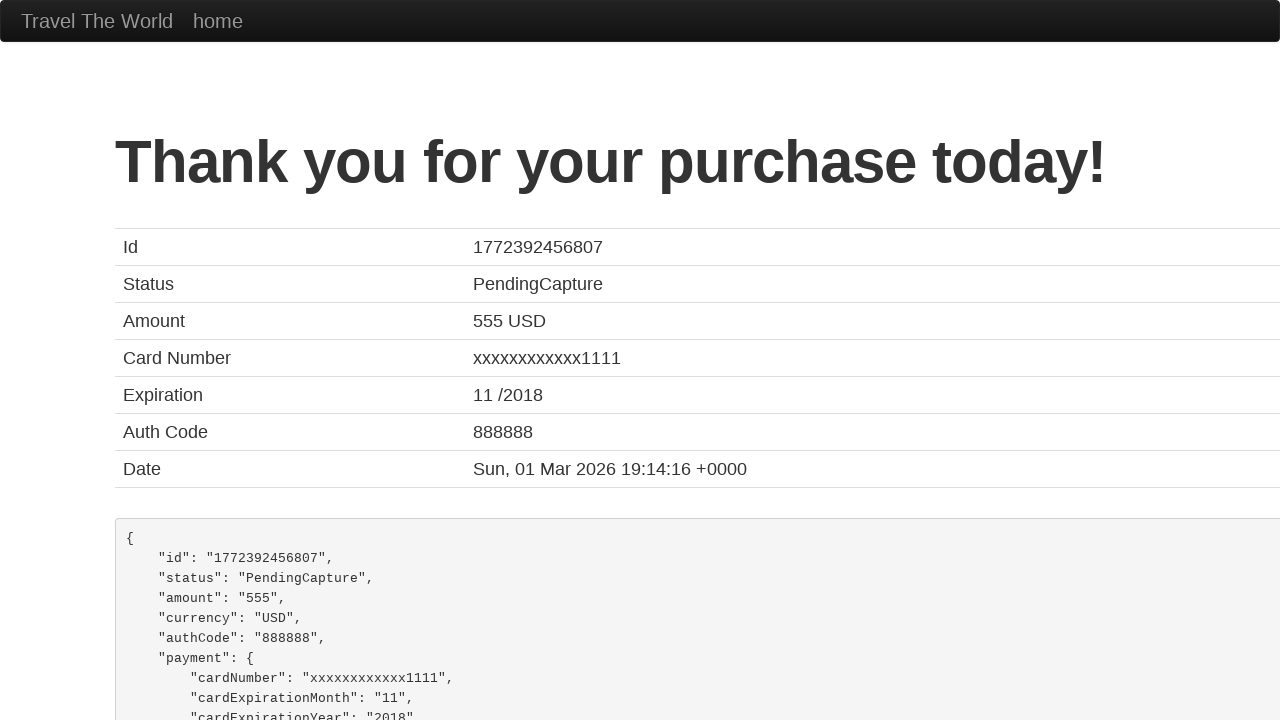

Flight booking confirmation page fully loaded
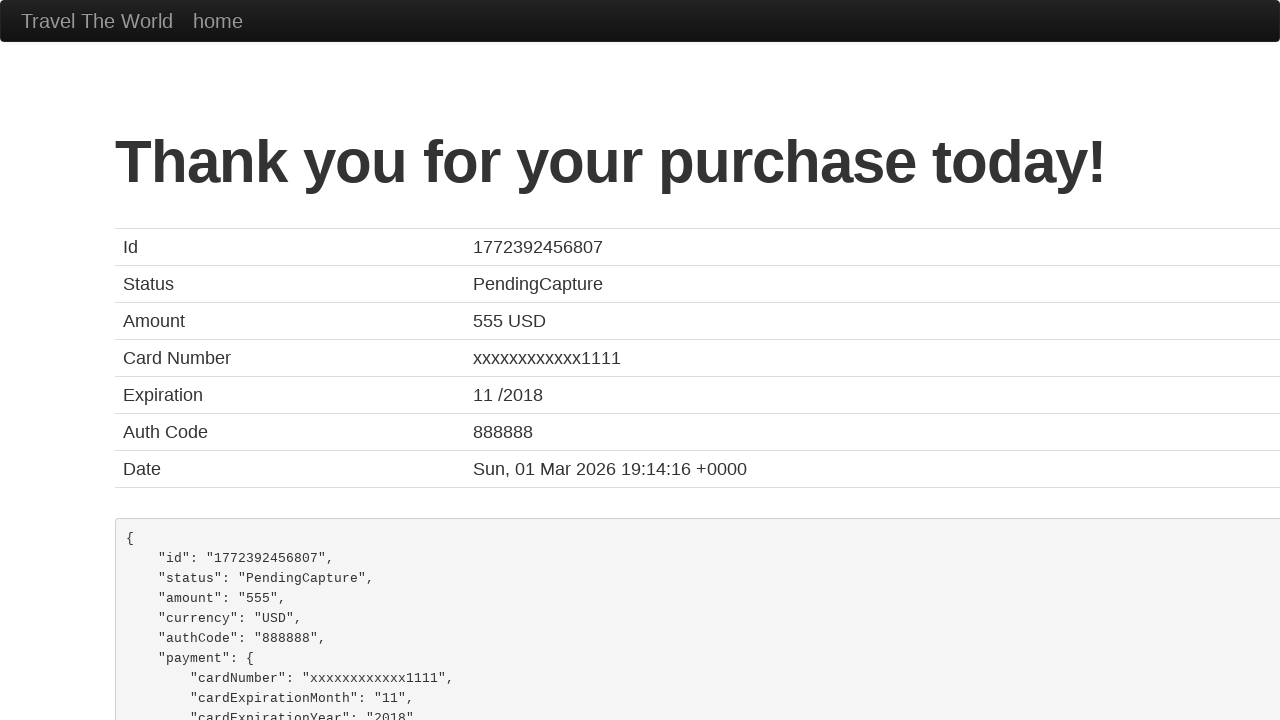

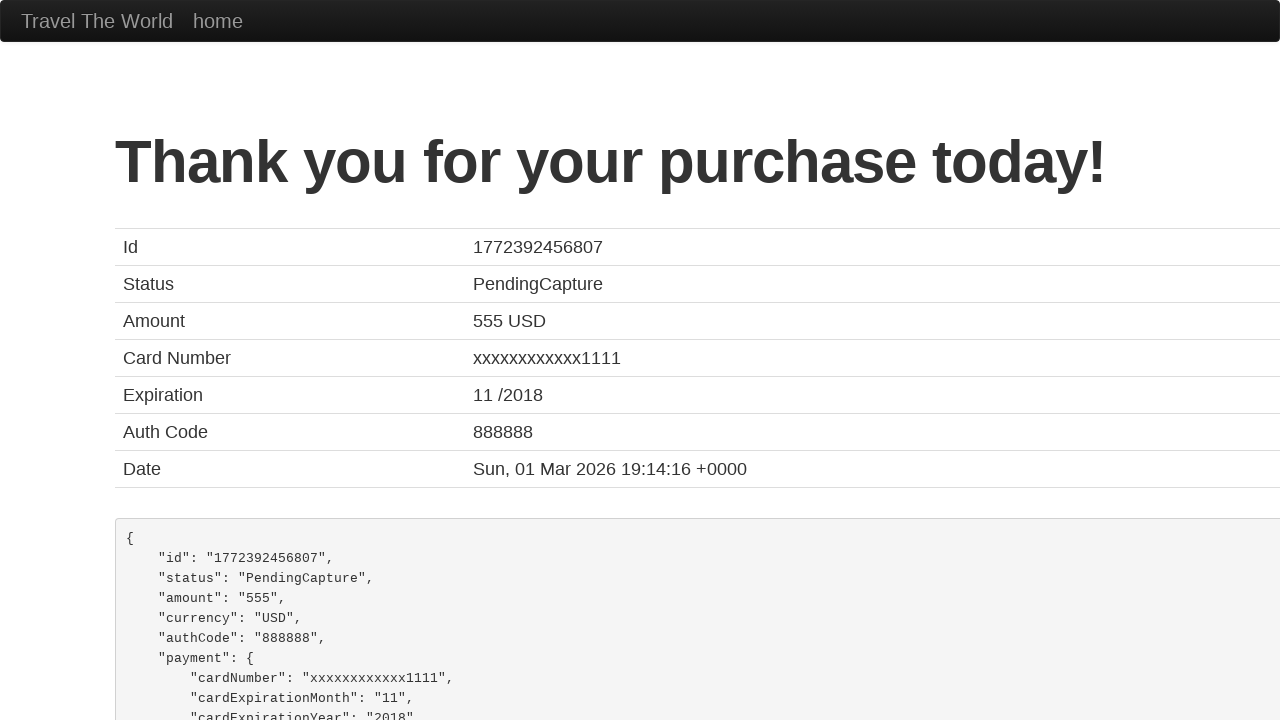